Tests opening a new browser tab by navigating to a page, creating a new tab, navigating to a second URL in the new tab, and verifying two pages exist.

Starting URL: https://the-internet.herokuapp.com/windows

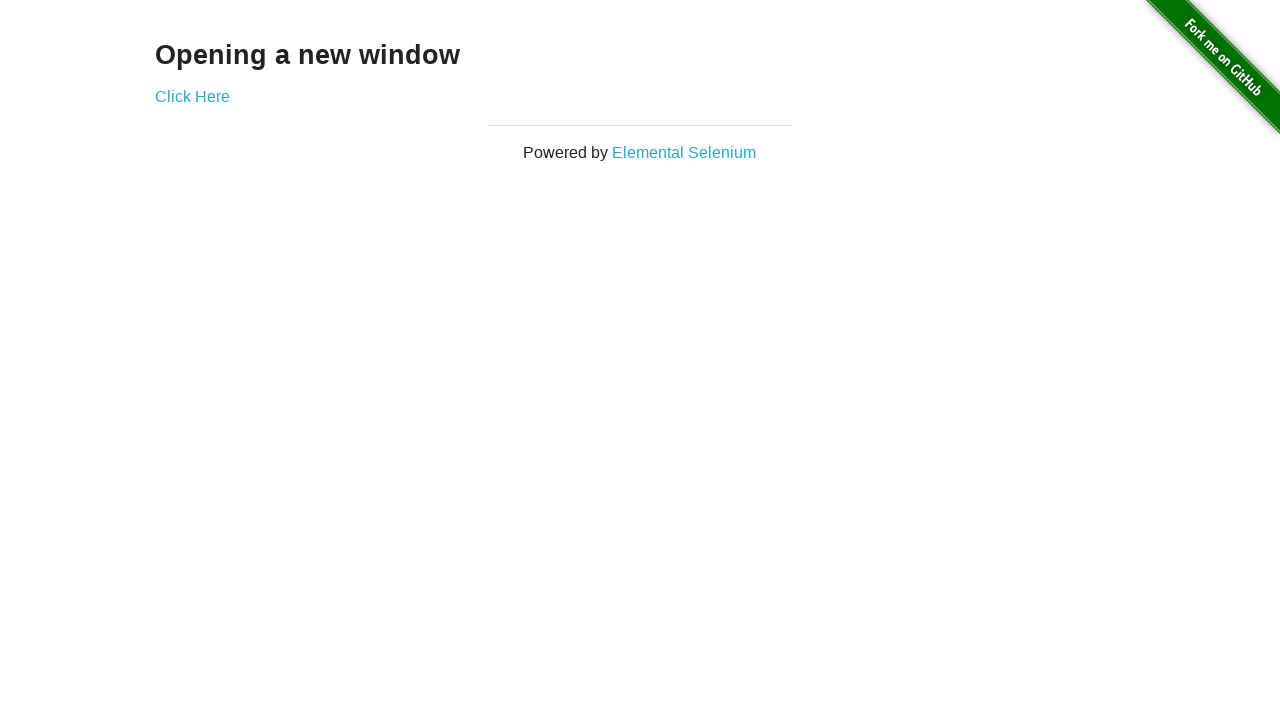

Opened a new browser tab
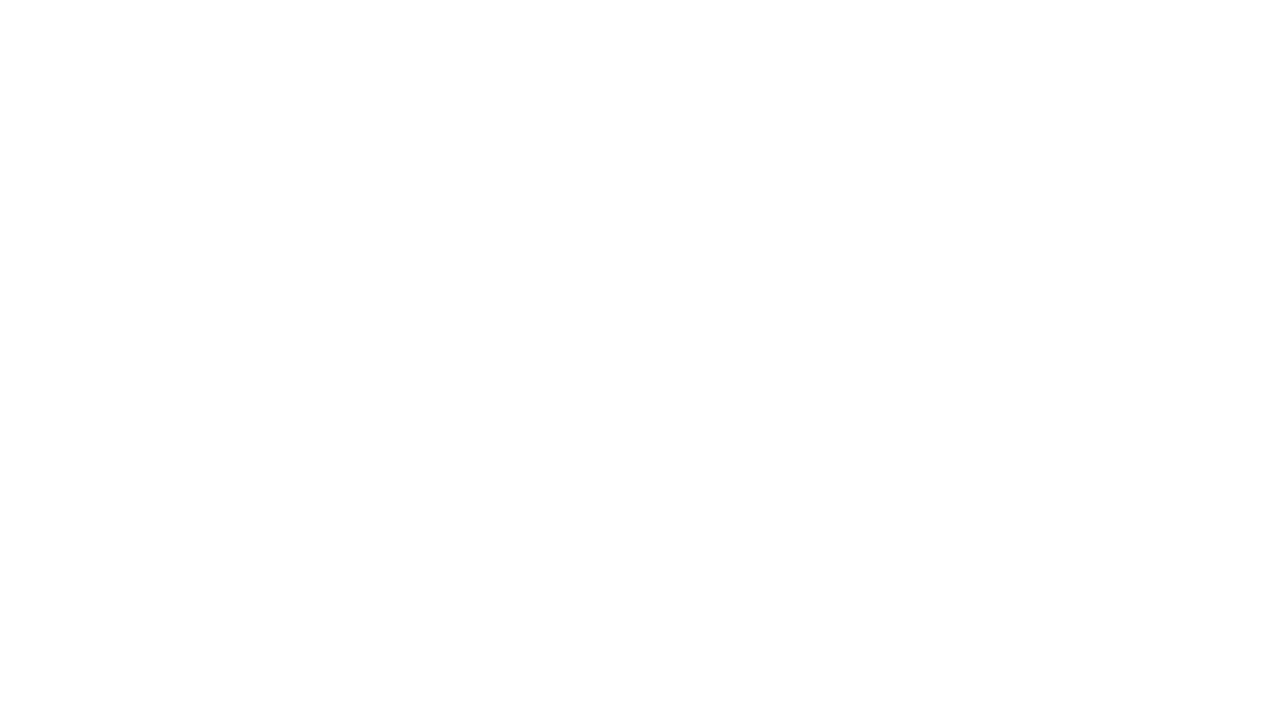

Navigated to https://the-internet.herokuapp.com/typos in new tab
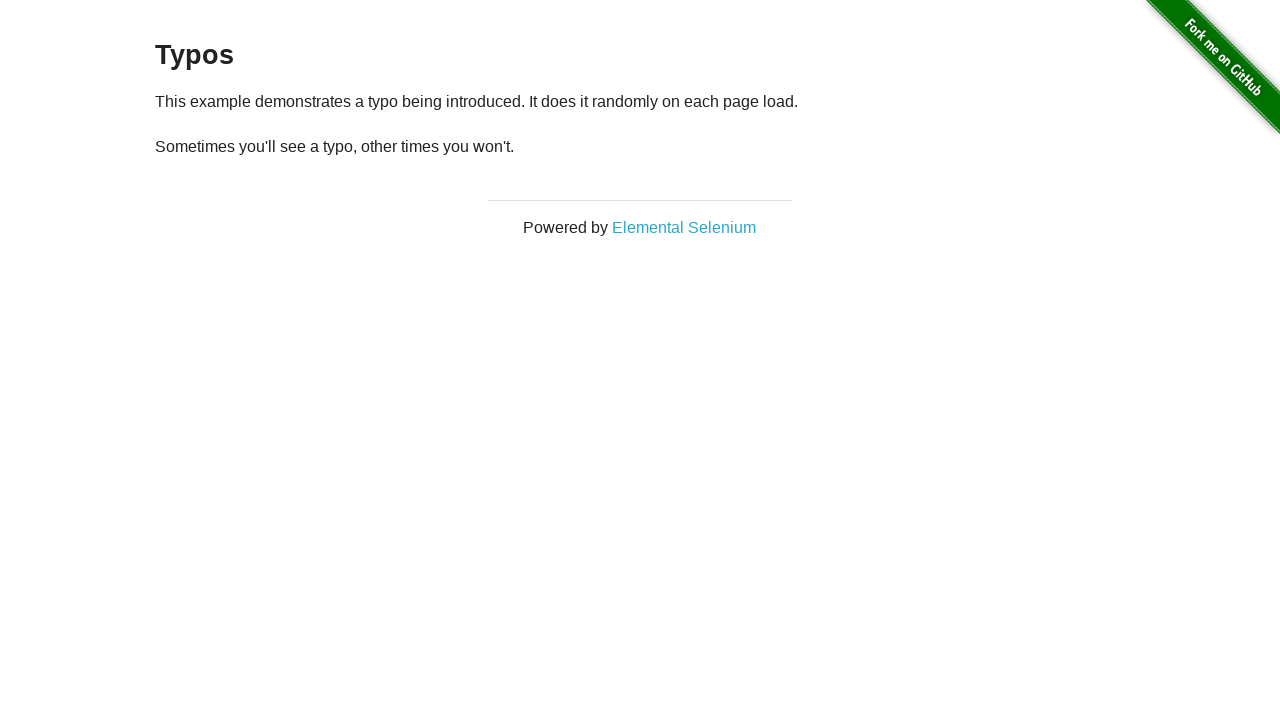

Verified that two pages exist in the browser context
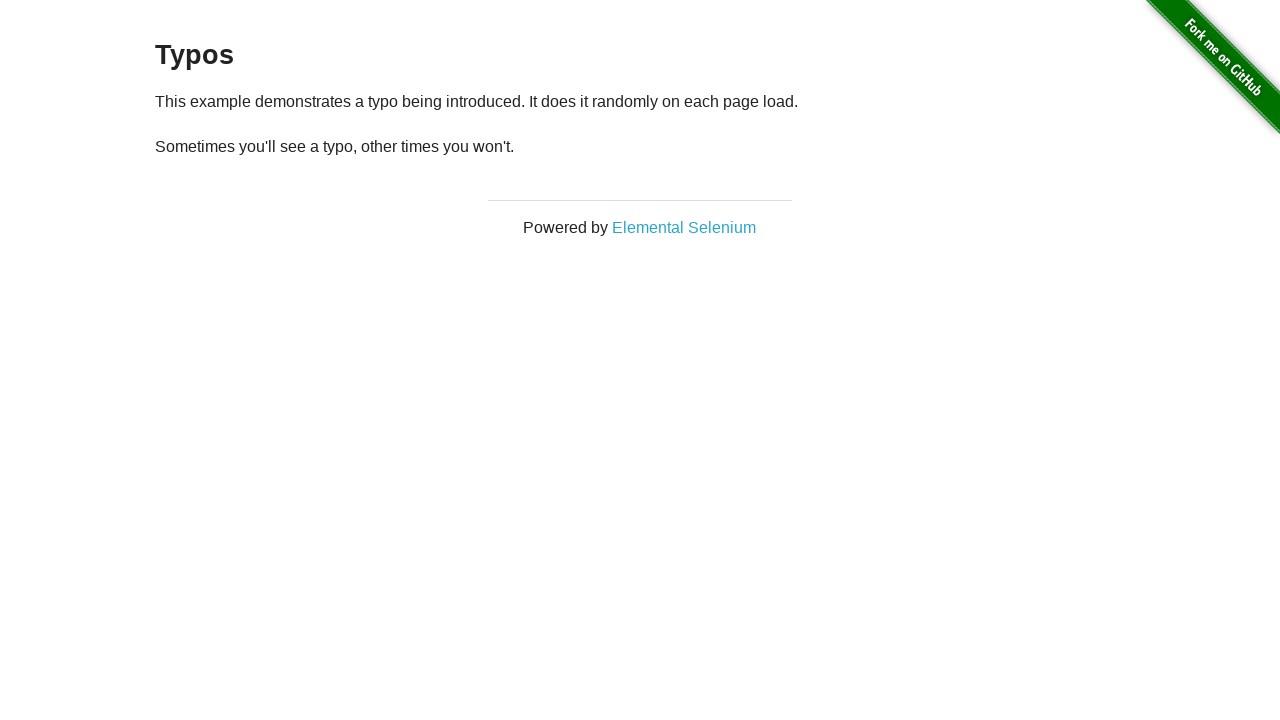

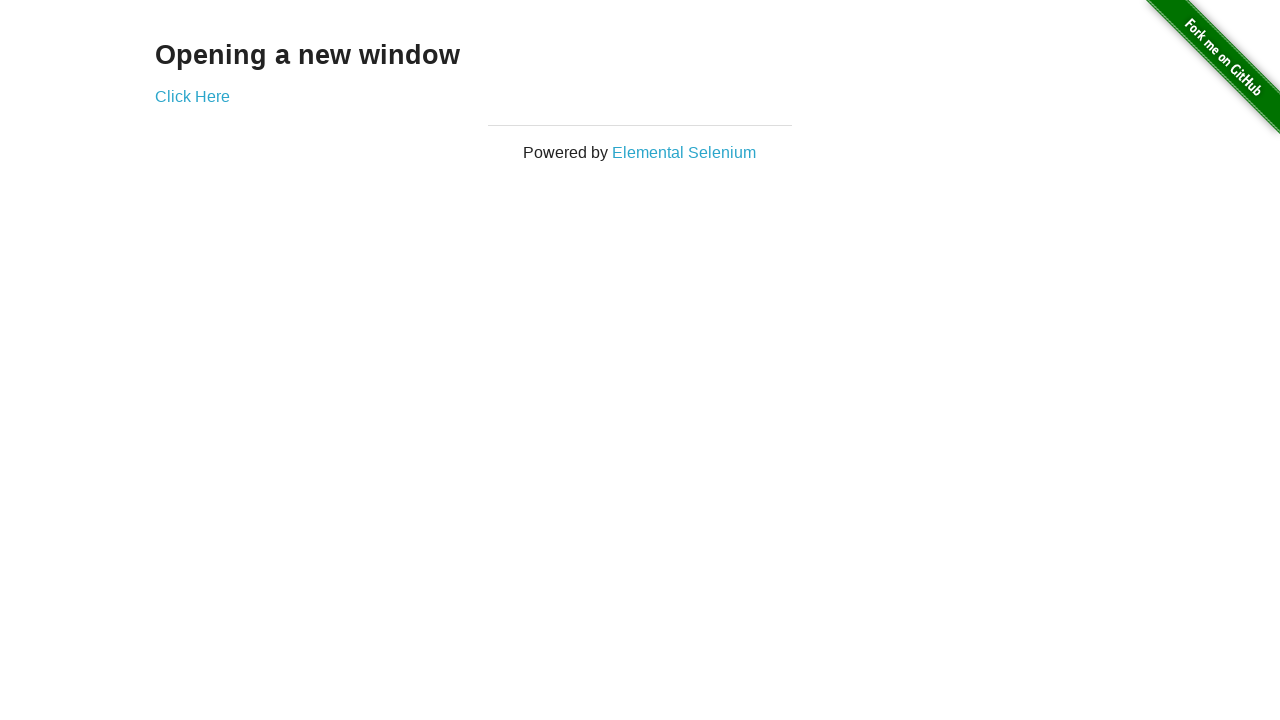